Tests scrolling from an element by a given amount, then switches to iframe and clicks a checkbox

Starting URL: https://www.selenium.dev/selenium/web/scrolling_tests/frame_with_nested_scrolling_frame_out_of_view.html

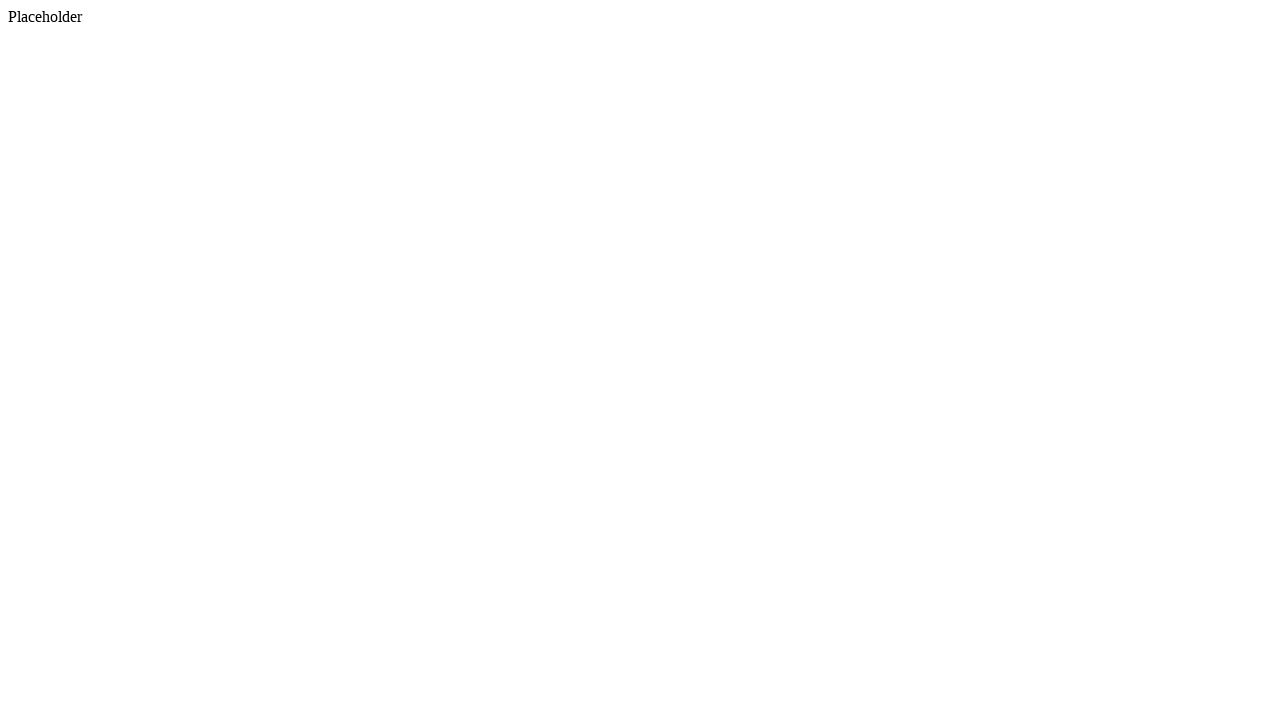

Scrolled iframe element into view
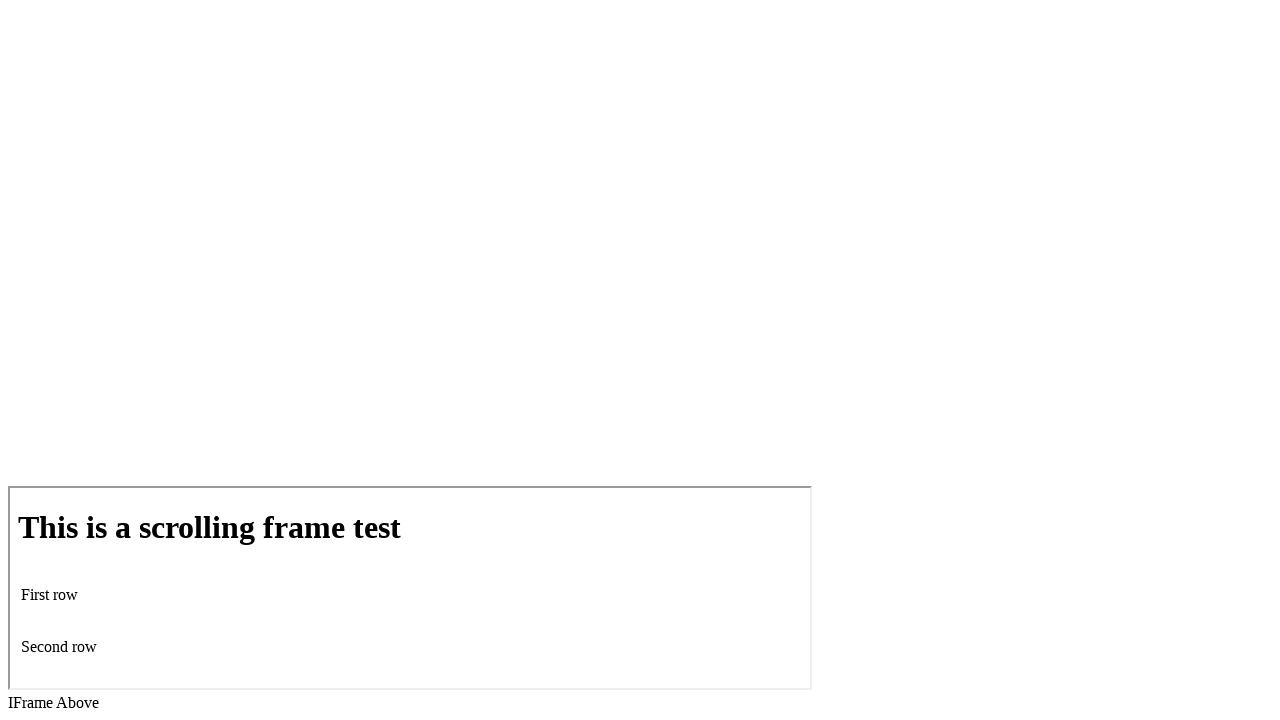

Scrolled down by 200 pixels using mouse wheel
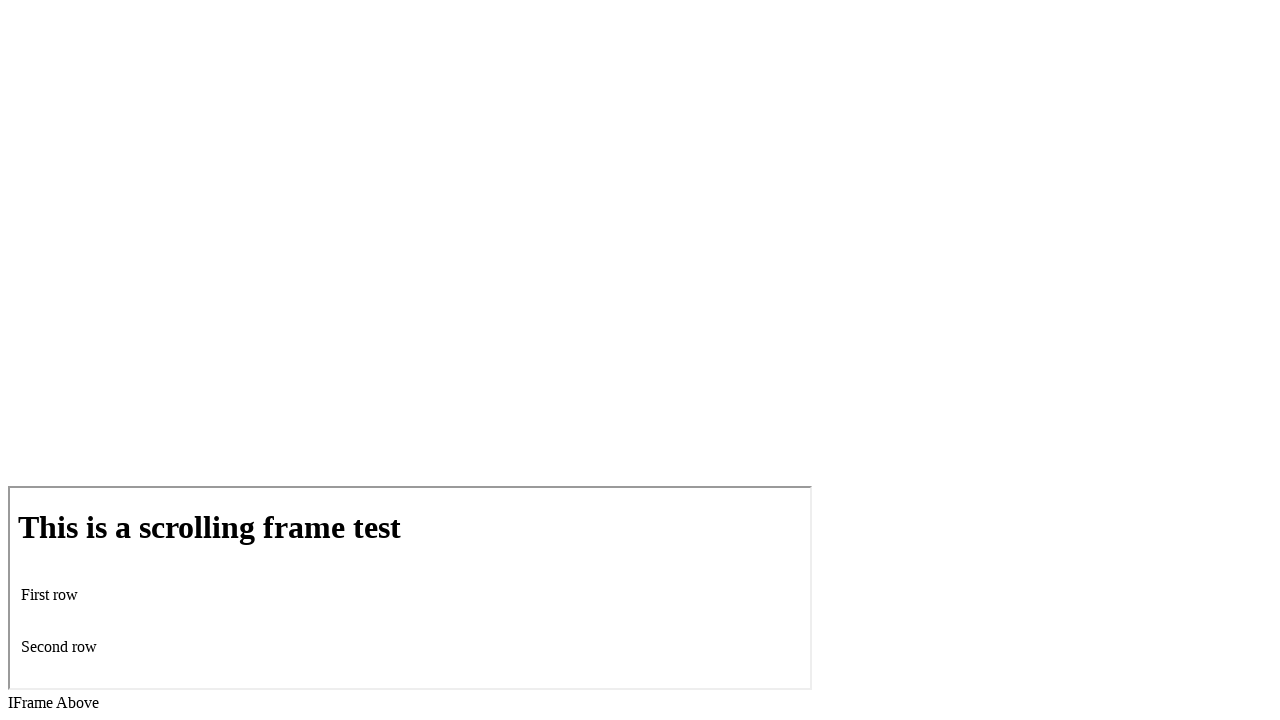

Clicked checkbox in iframe at (28, 669) on iframe >> nth=0 >> internal:control=enter-frame >> input[name='scroll_checkbox']
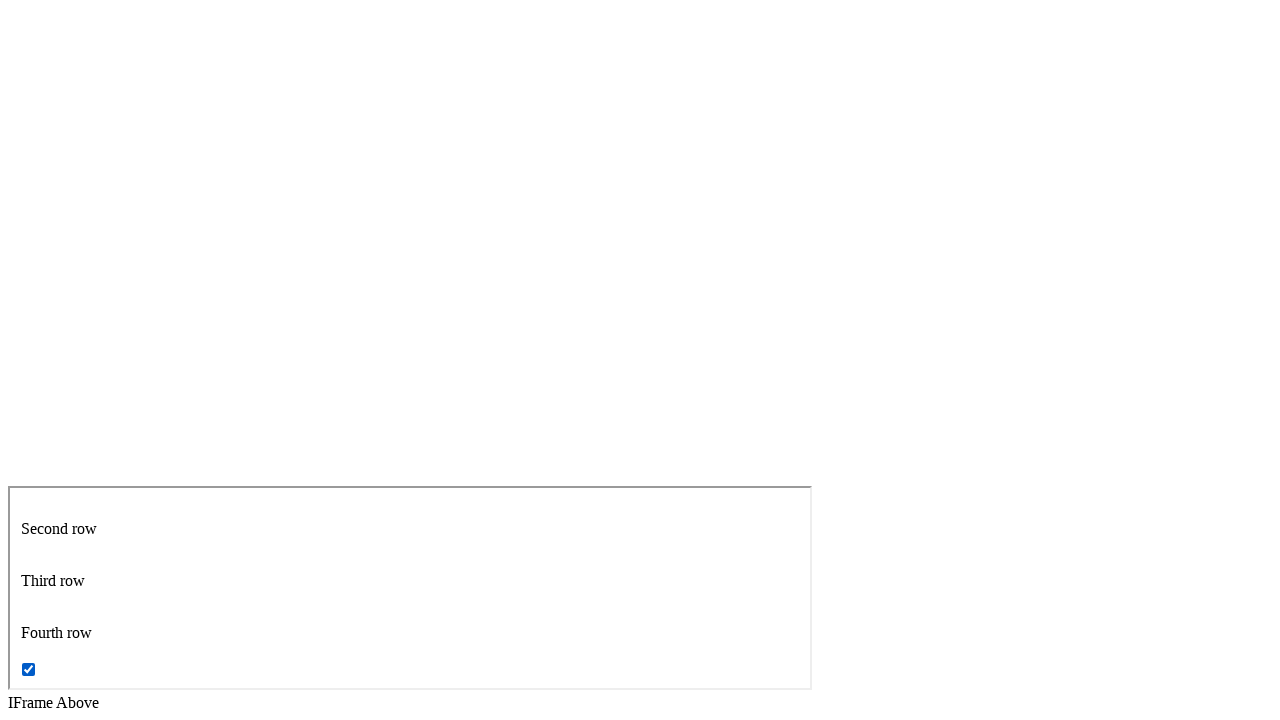

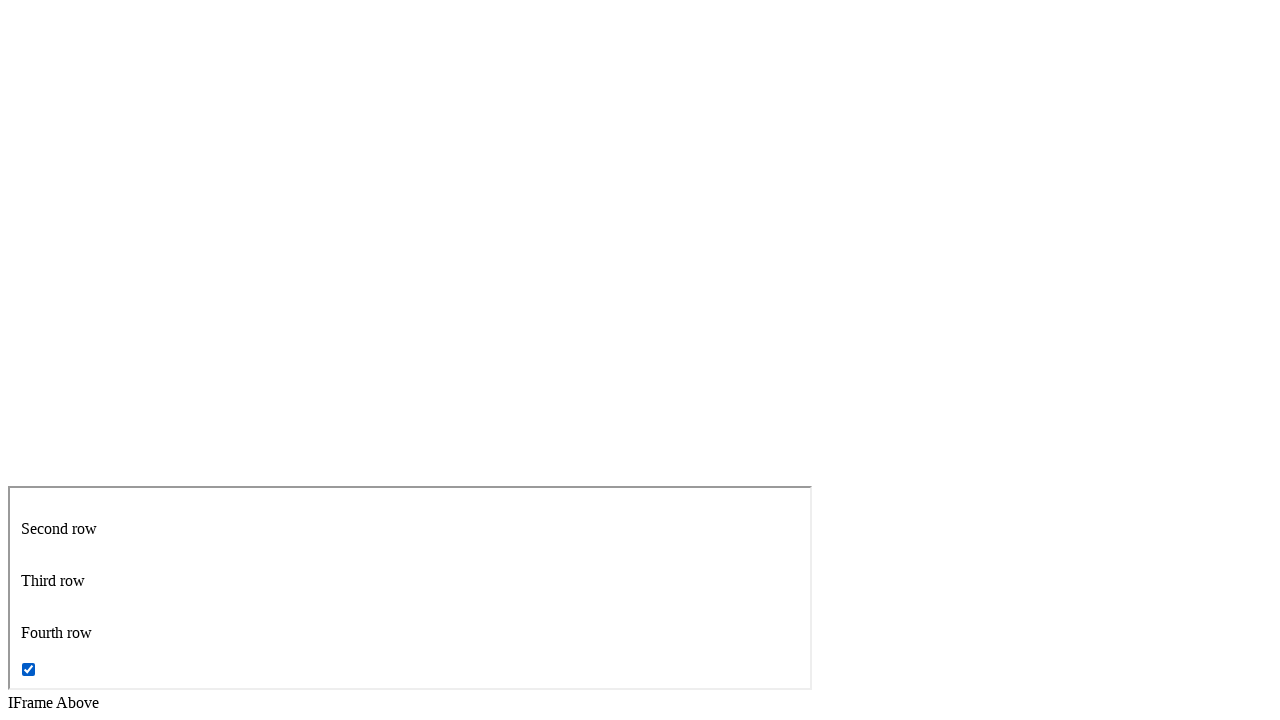